Tests JavaScript alert handling by clicking a button to trigger an alert, reading its text, and accepting it

Starting URL: https://the-internet.herokuapp.com/javascript_alerts

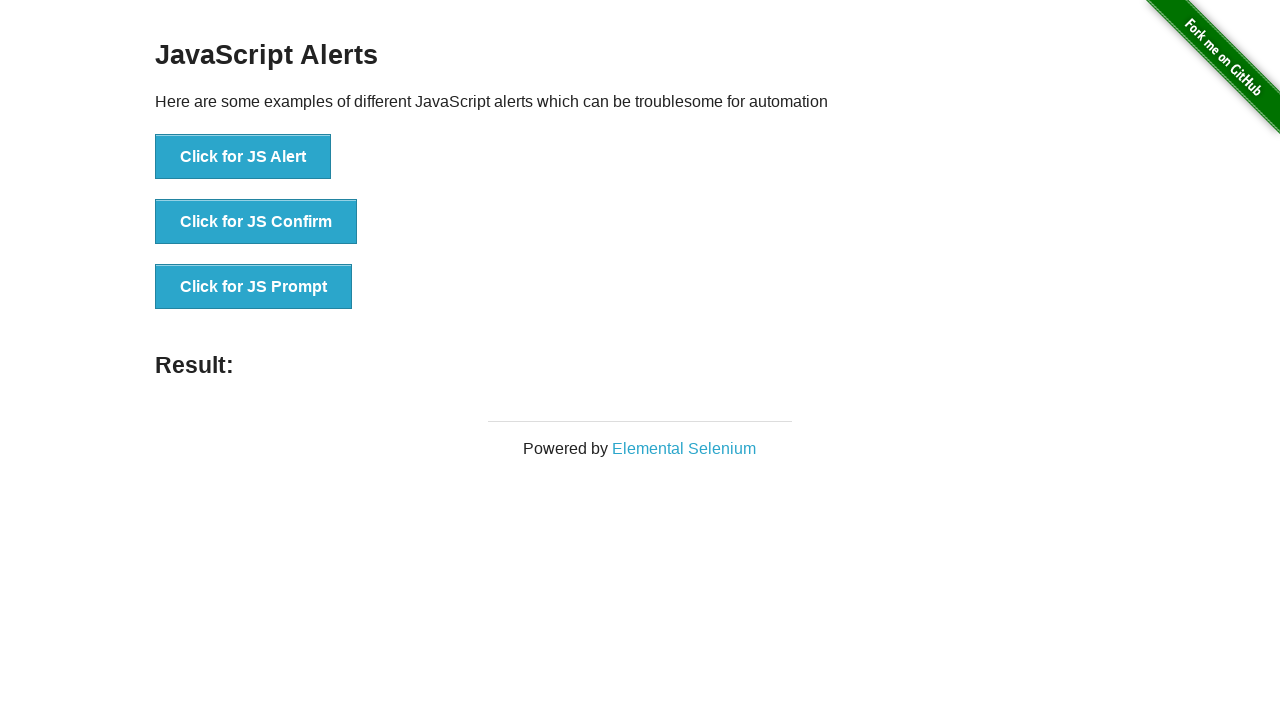

Clicked button to trigger JavaScript alert at (243, 157) on xpath=//button[@onclick='jsAlert()']
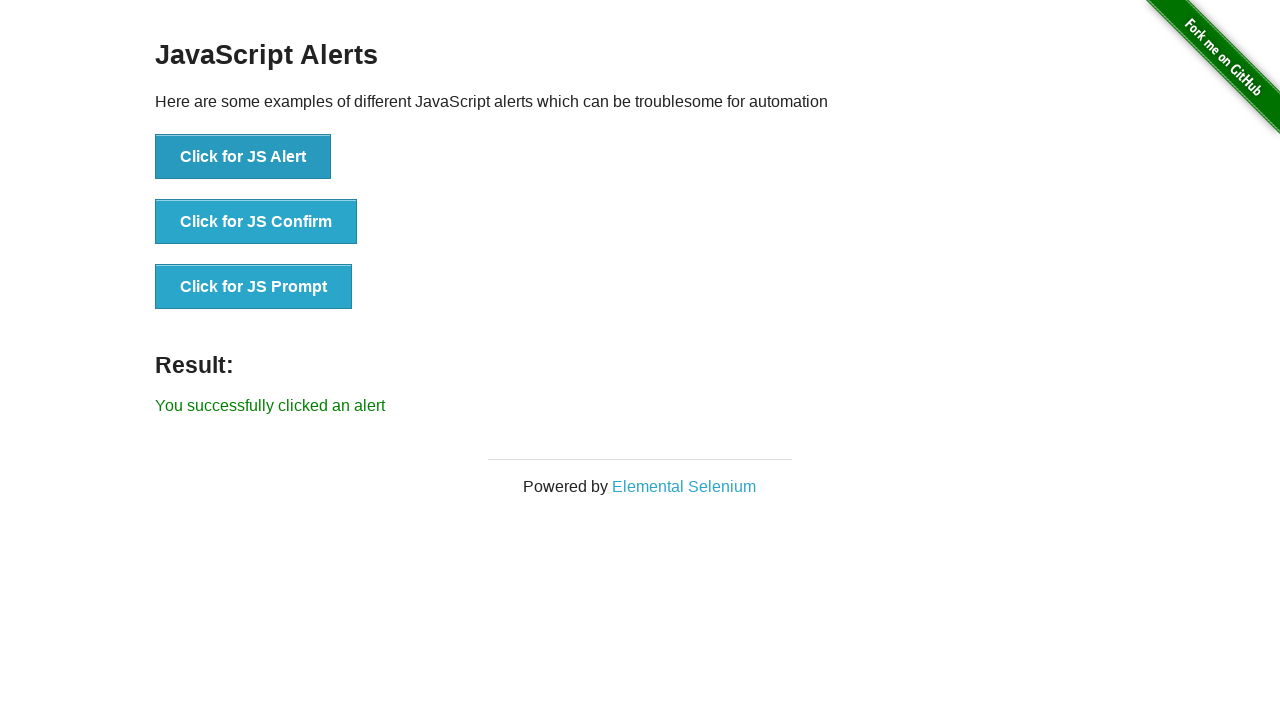

Set up dialog handler to accept alerts
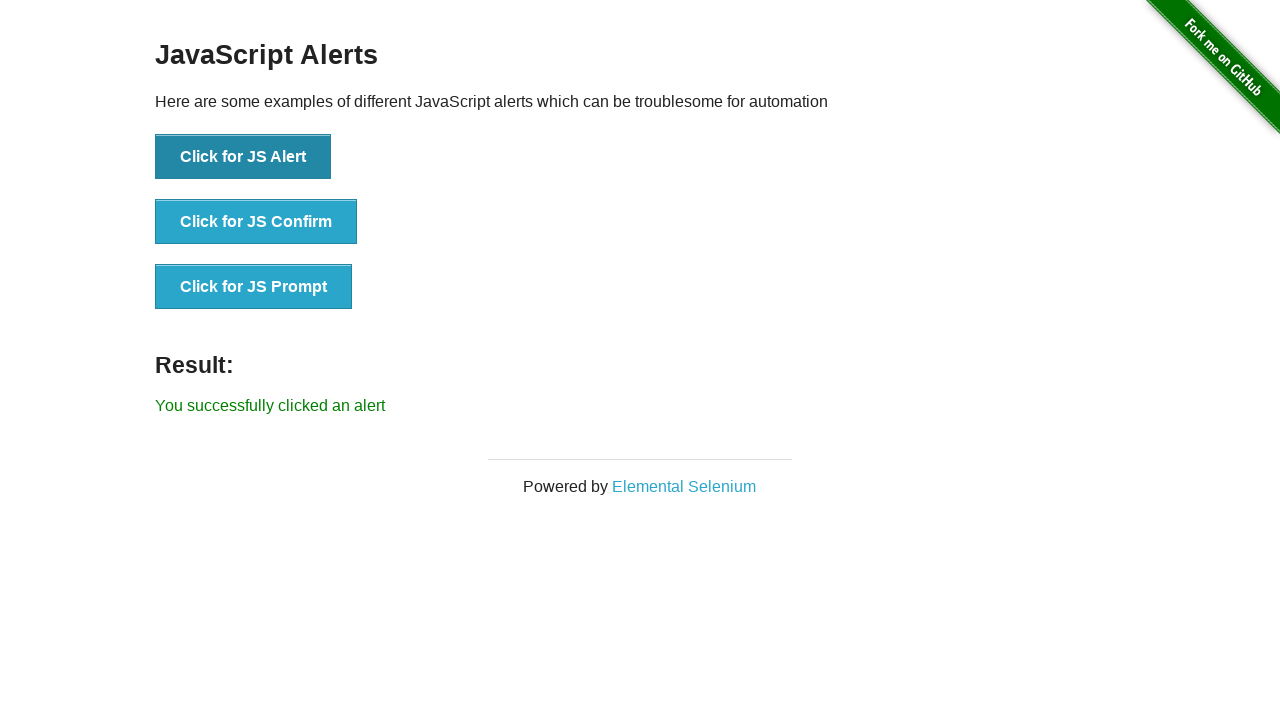

Clicked button to trigger alert again and accepted it at (243, 157) on xpath=//button[@onclick='jsAlert()']
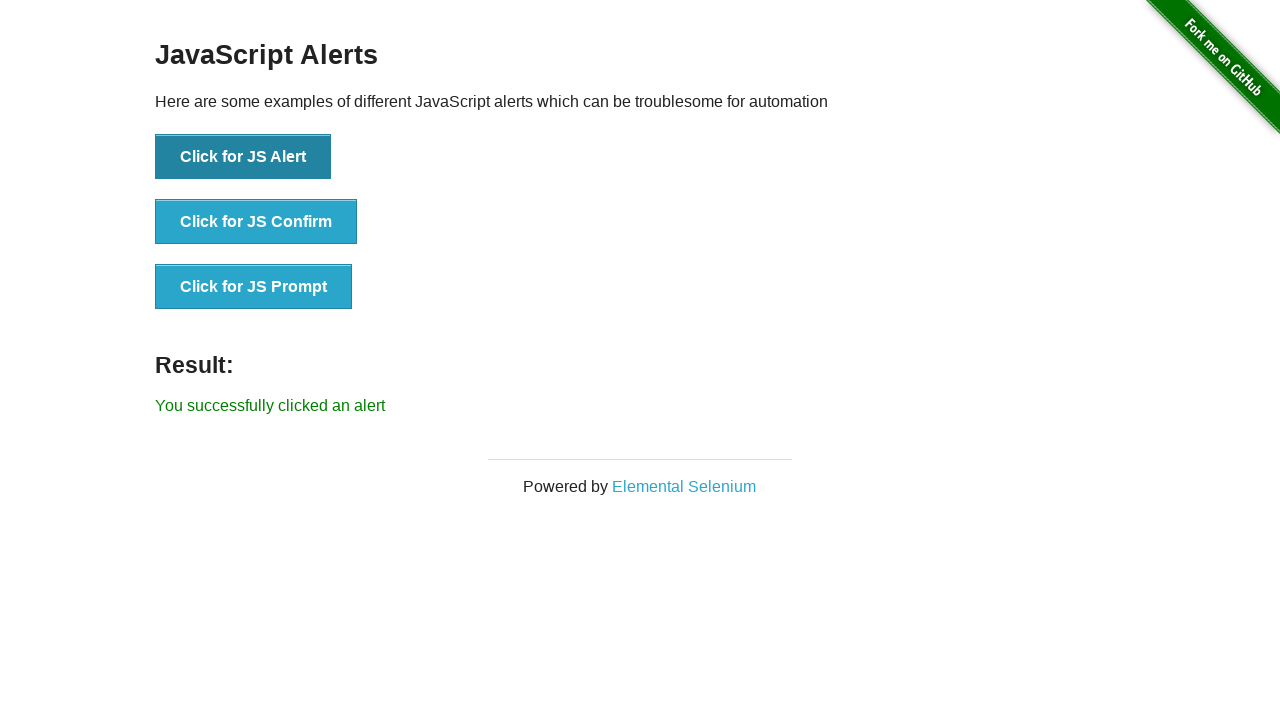

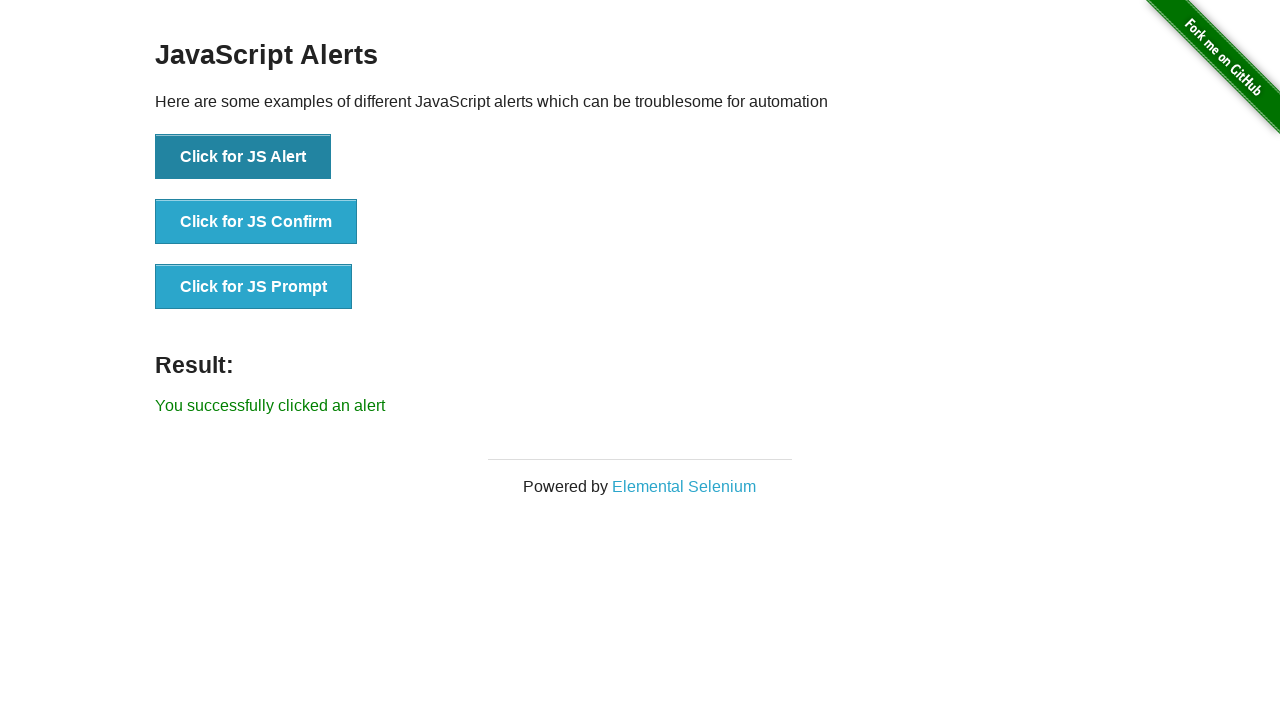